Demonstrates various Playwright locator techniques by clicking text-based links on letcode.in/test, navigating through the site, and then filling an input field on the edit page.

Starting URL: https://letcode.in/test

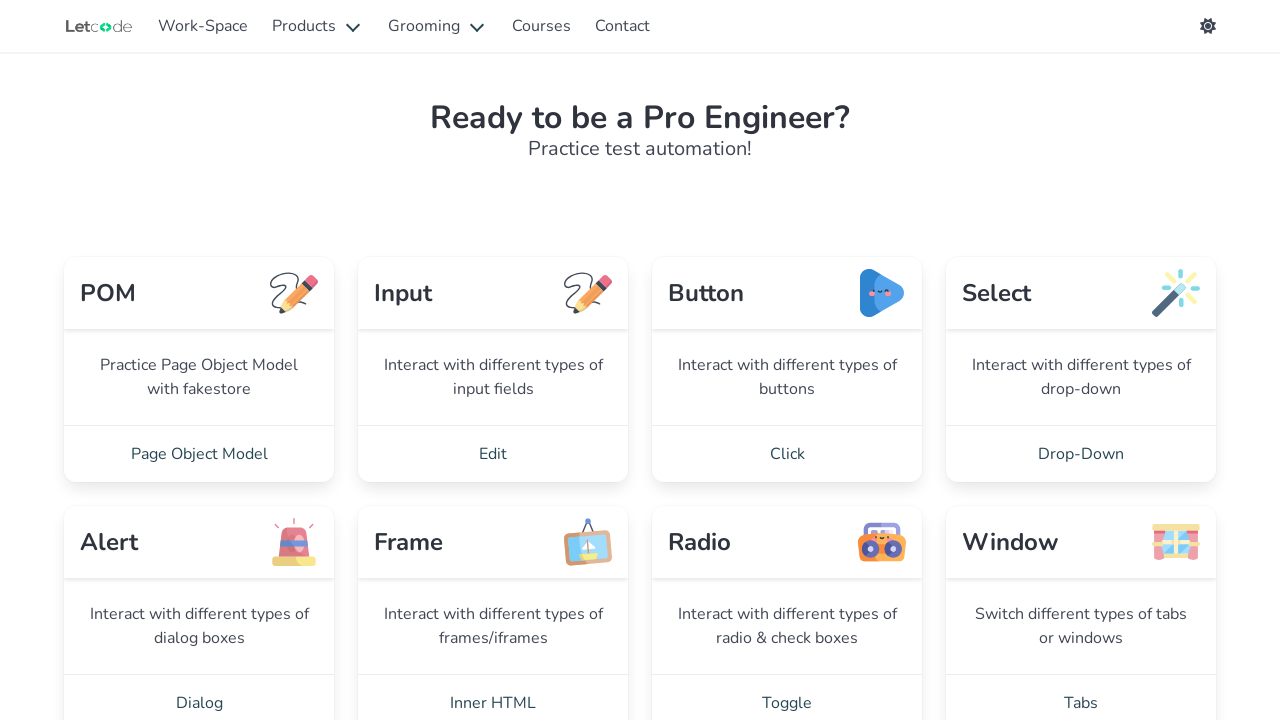

Clicked element with text 'Click' using text locator at (787, 454) on text=Click
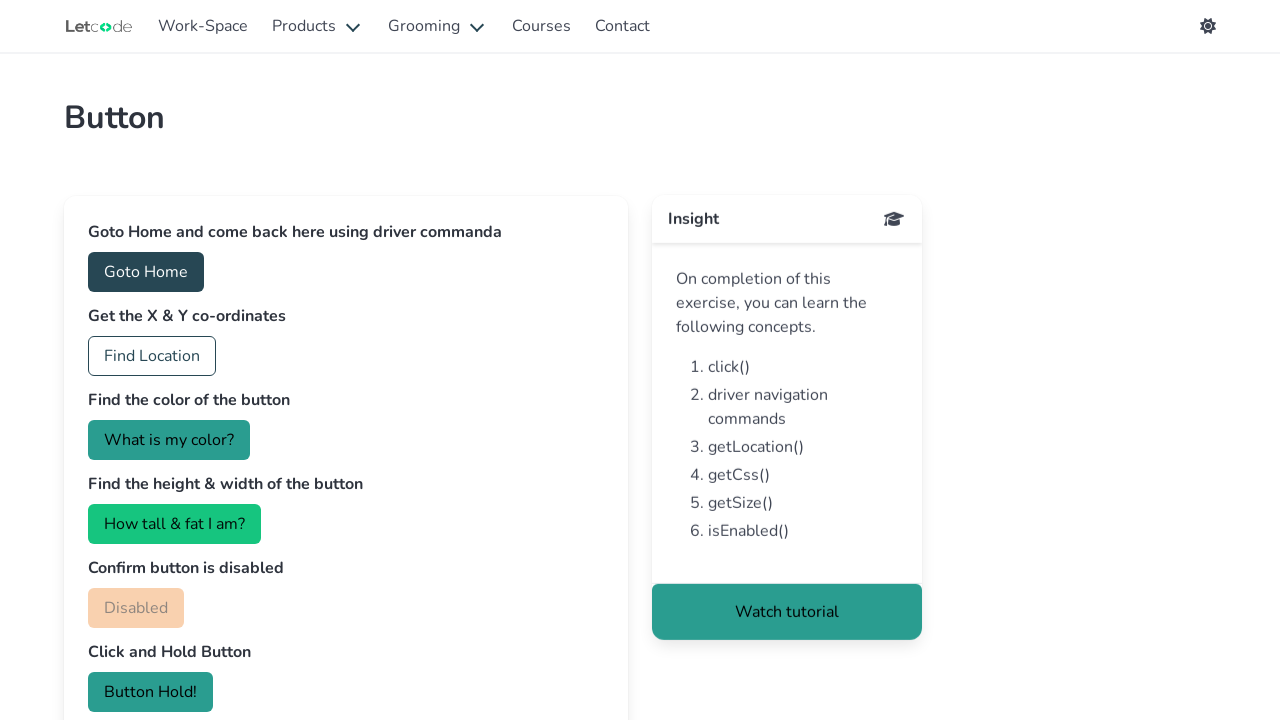

Clicked 'Goto Home' button at (146, 272) on button:has-text('Goto Home')
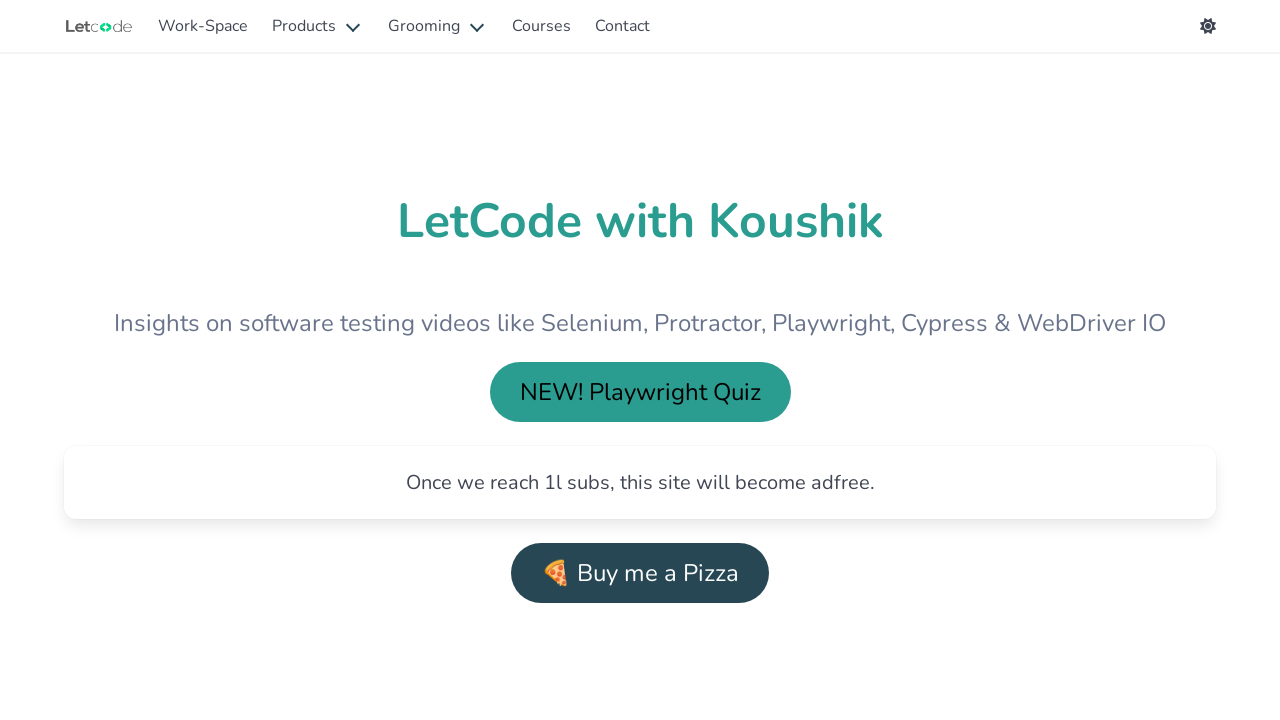

Clicked 'Product' link in navigation bar at (318, 26) on nav >> text=Product
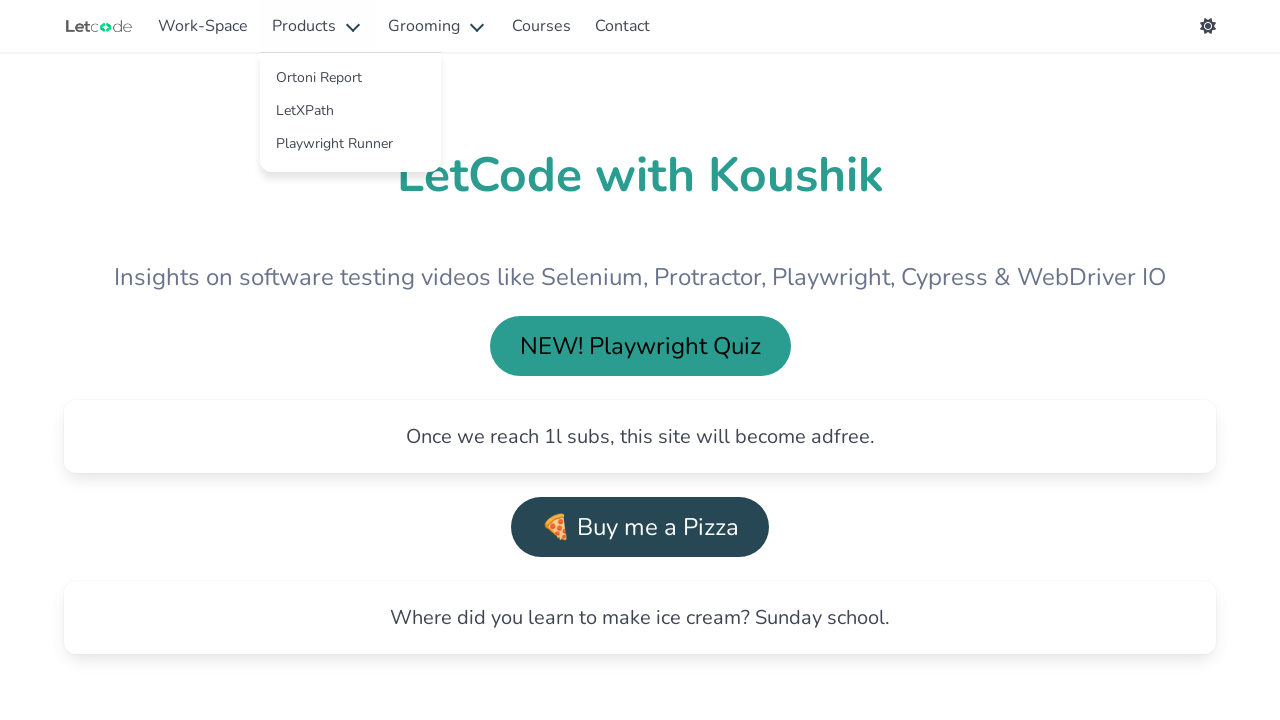

Navigated to edit page at https://letcode.in/edit
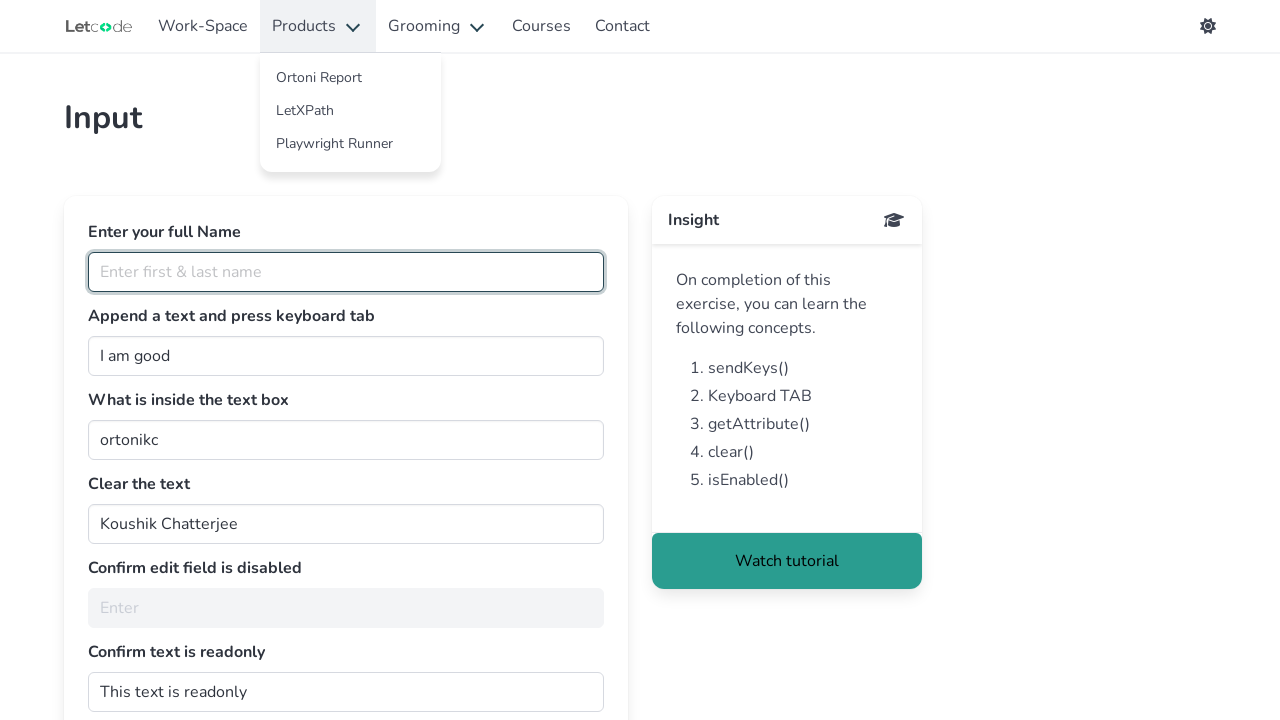

Filled name input field with 'yavuz' on #fullName, #name
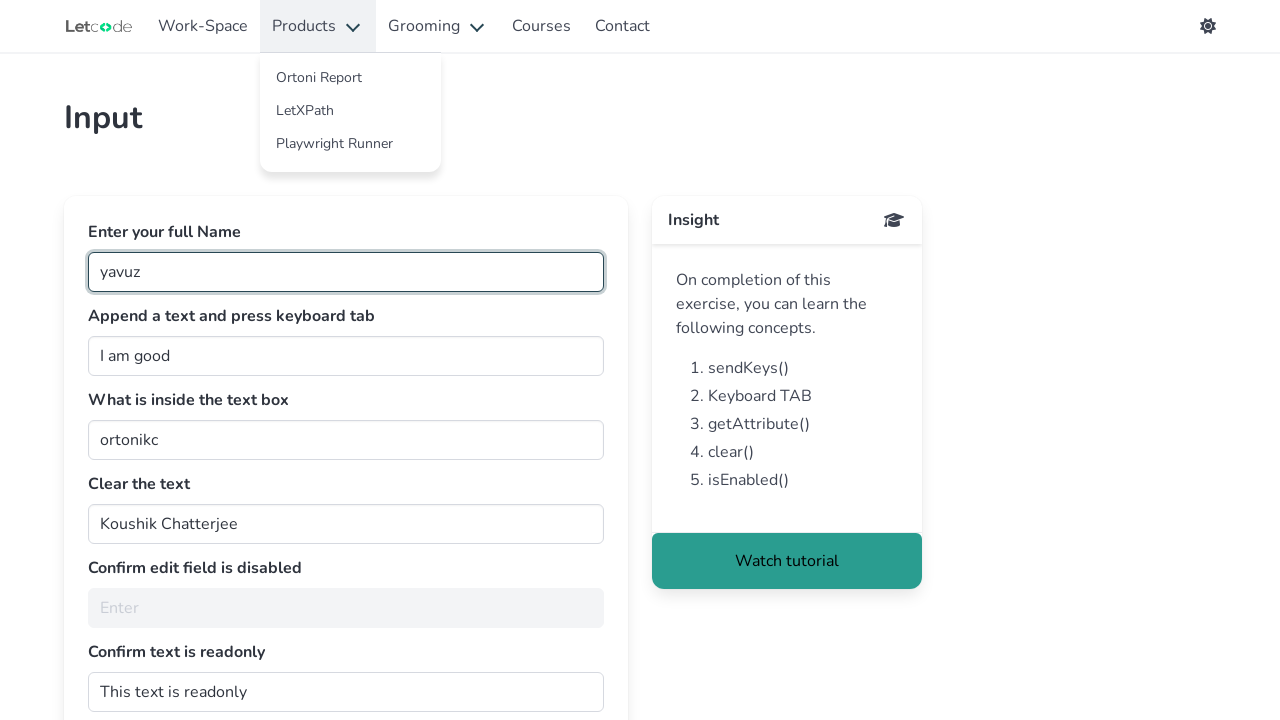

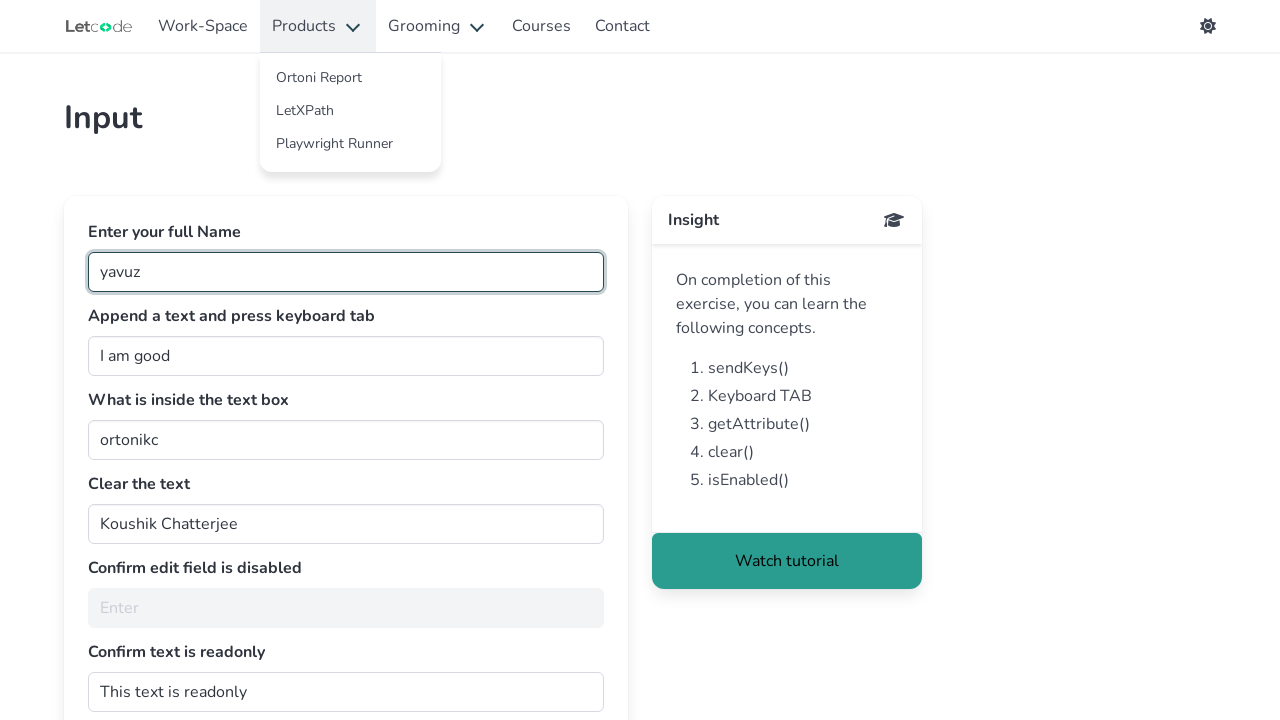